Tests product search functionality by entering a product name and clicking the find button

Starting URL: https://loving-hermann-e2094b.netlify.app/index.html#

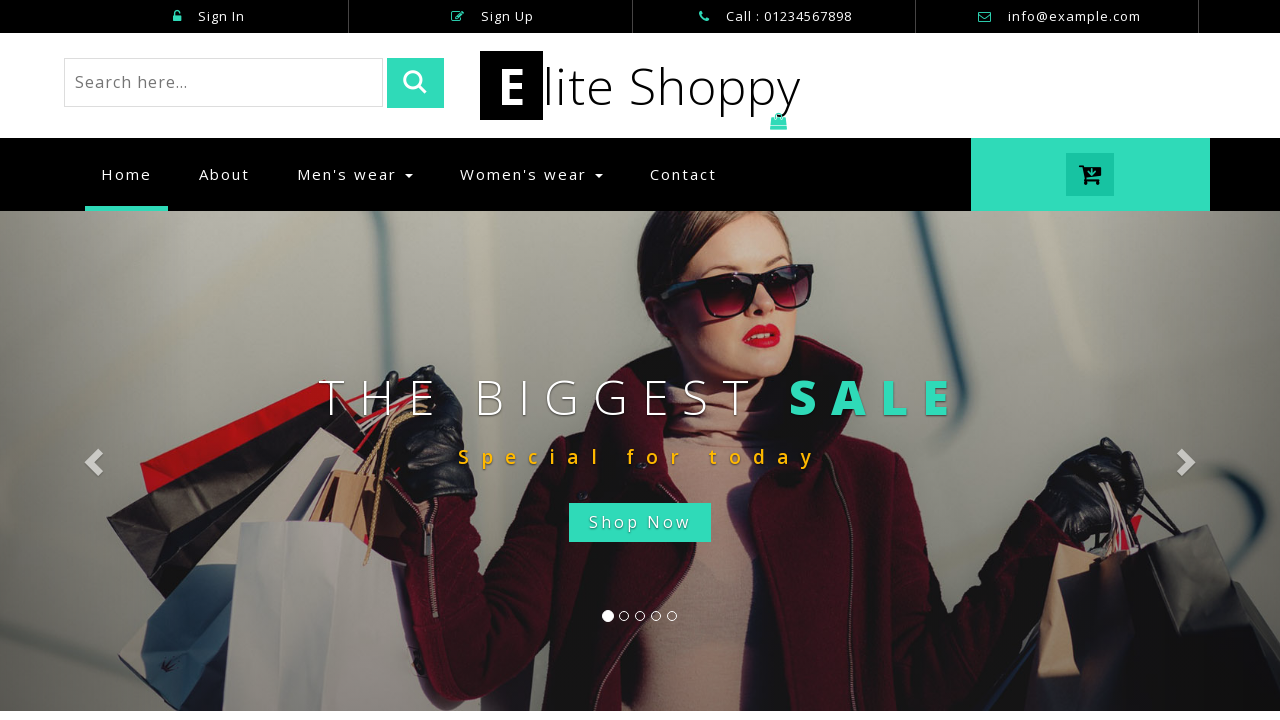

Entered 'watch' in the product search field on xpath=/html/body/div[2]/div[1]/div[1]/form/input[1]
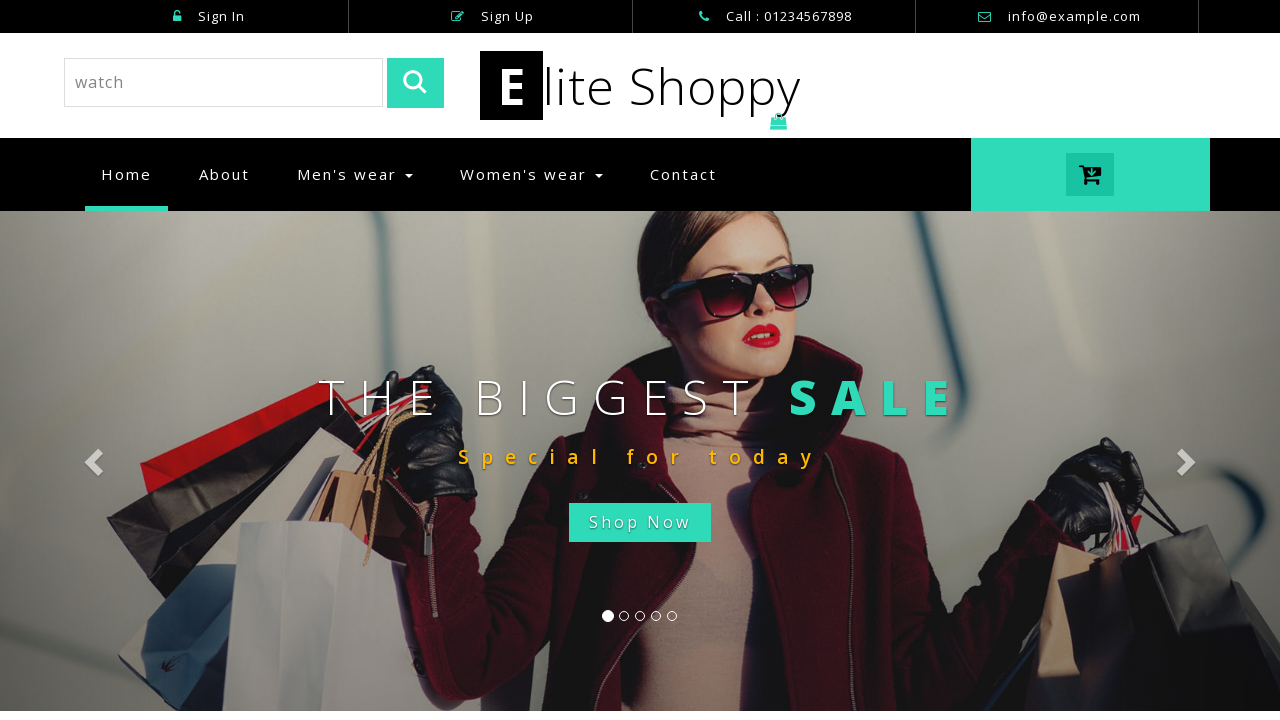

Clicked the find button to search for products at (416, 83) on xpath=/html/body/div[2]/div[1]/div[1]/form/input[2]
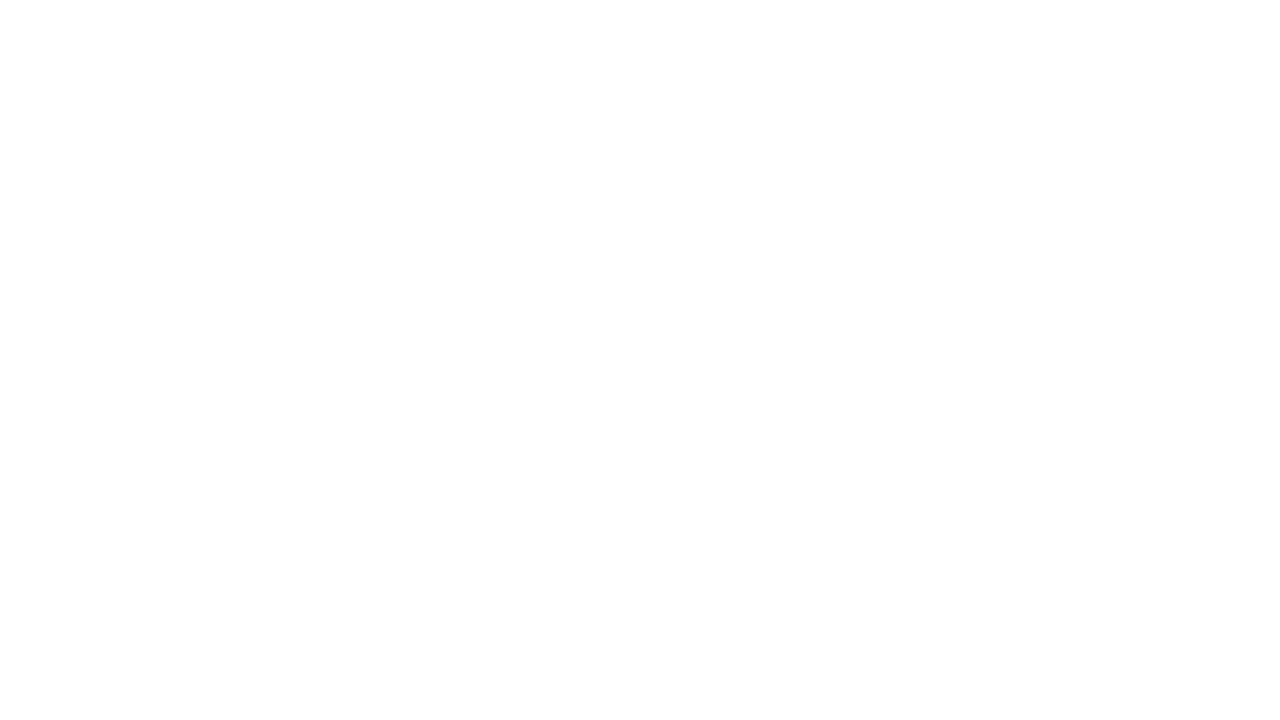

Waited for search results to process
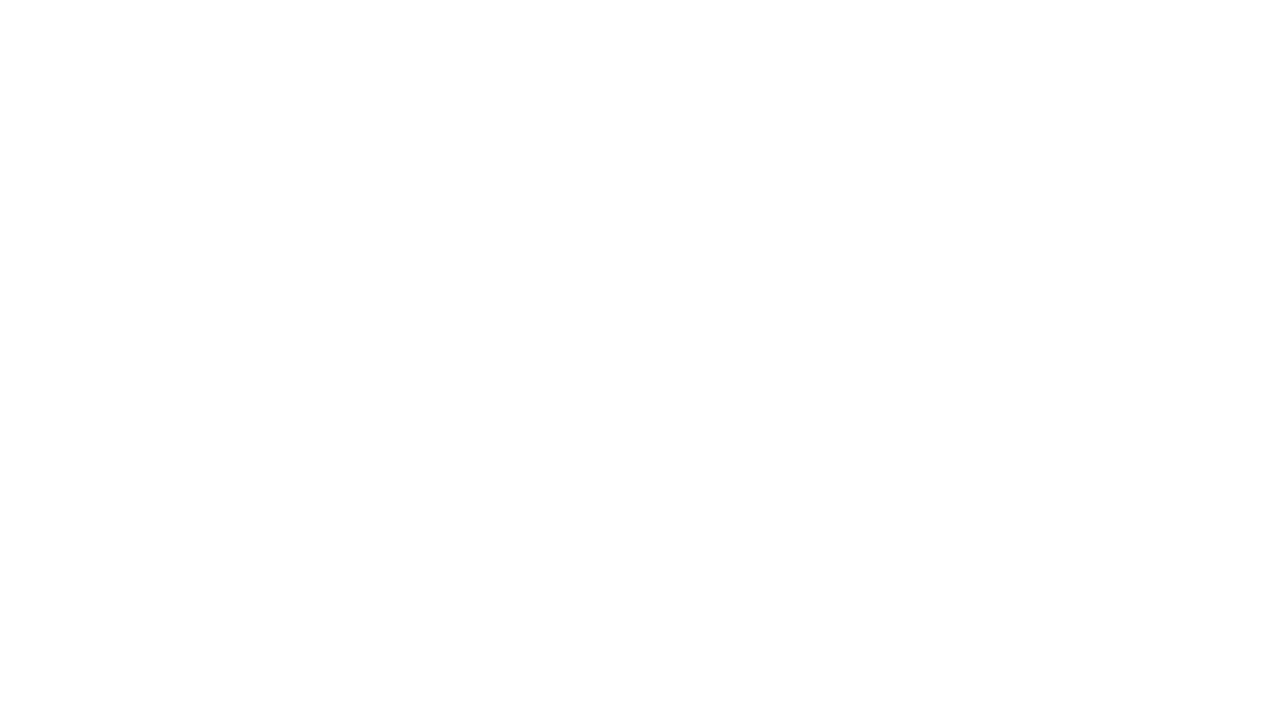

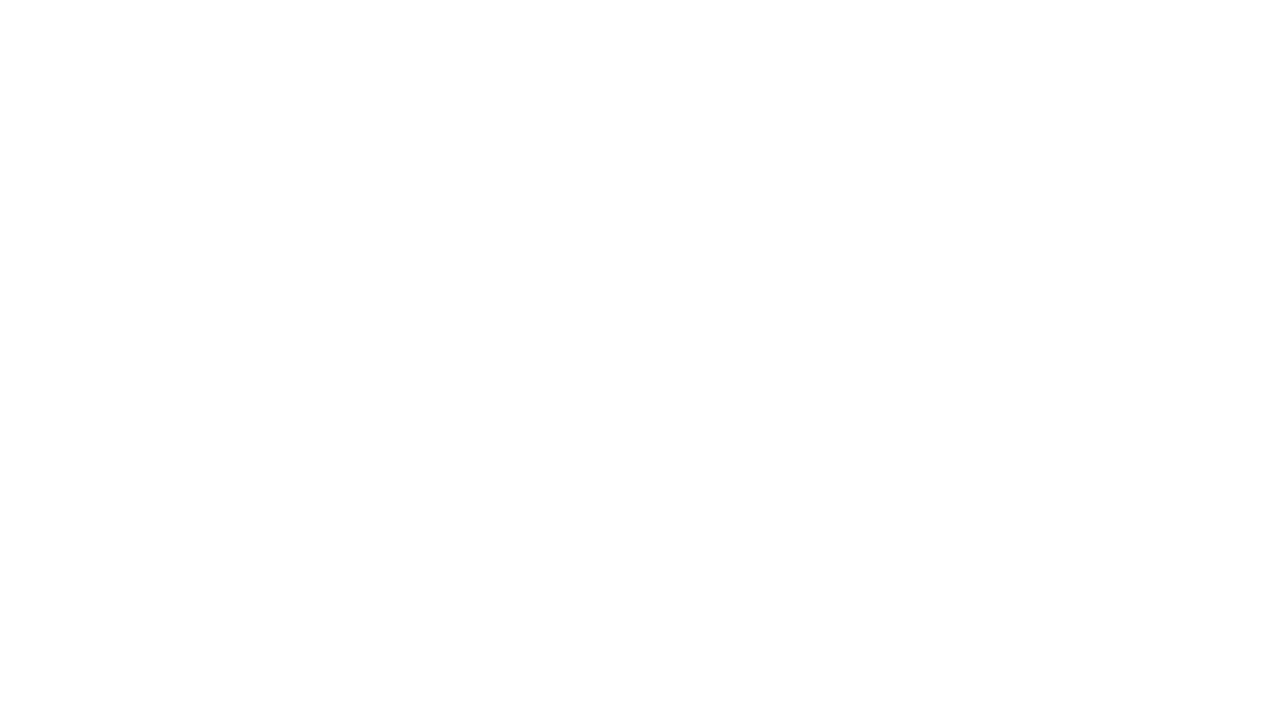